Tests drag and drop functionality on jQuery UI demo page by dragging a draggable element onto a droppable target within an iframe

Starting URL: https://jqueryui.com/droppable/

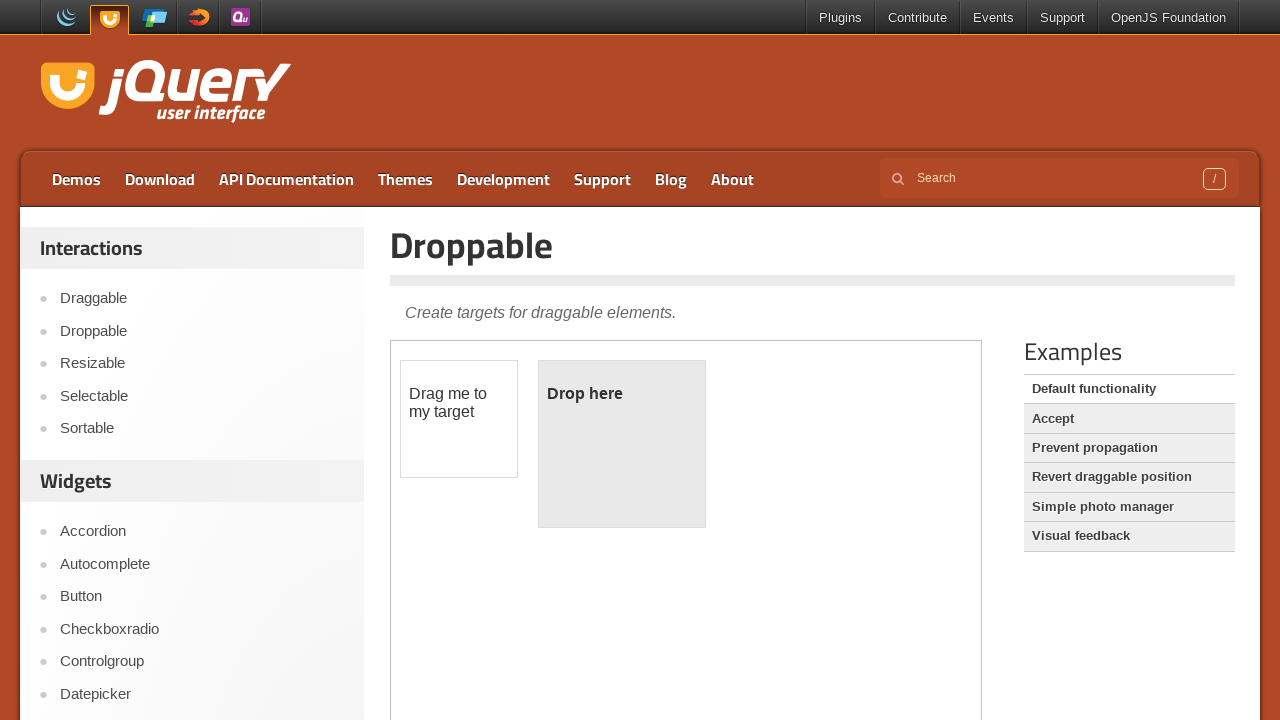

Located the demo-frame iframe containing drag and drop elements
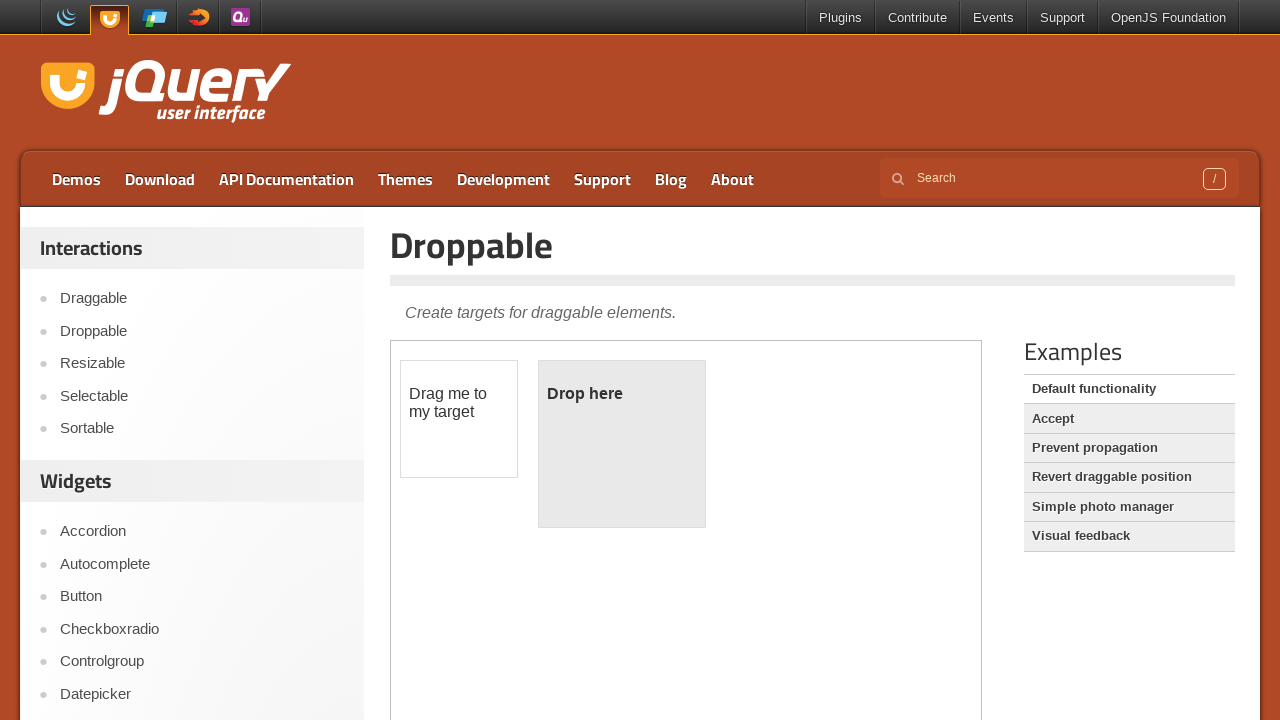

Located the draggable element with id 'draggable'
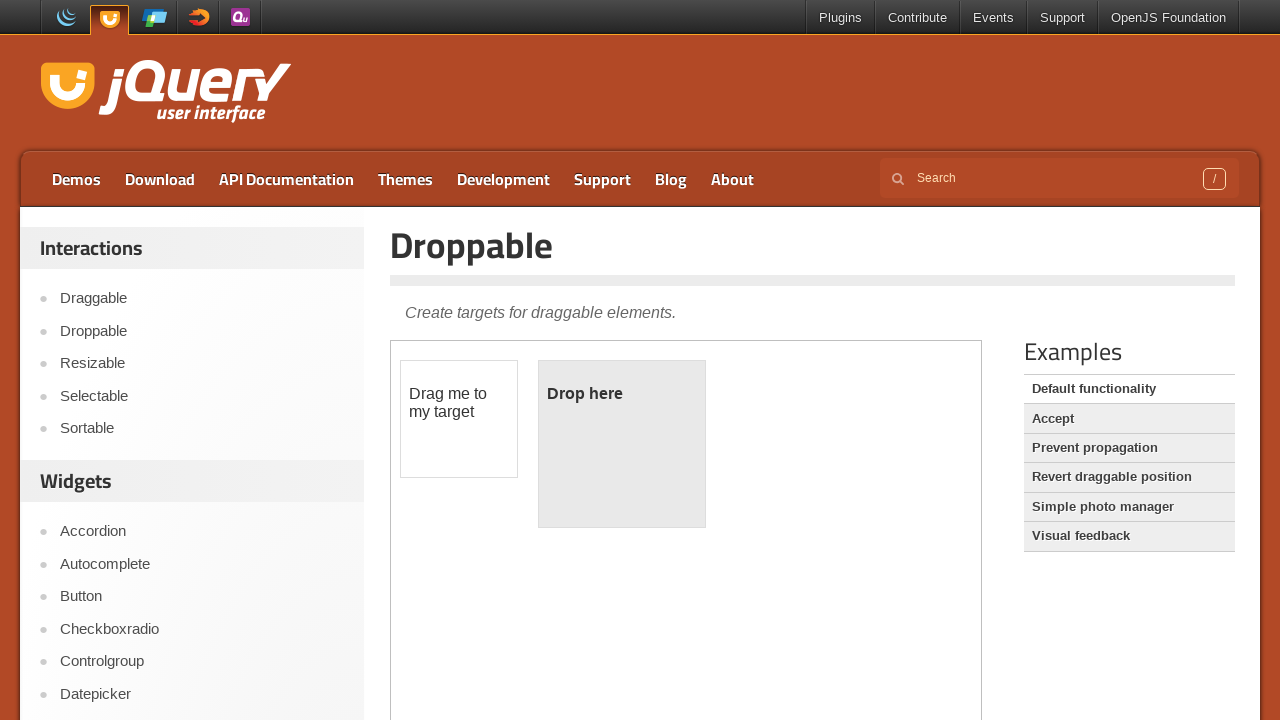

Located the droppable element with id 'droppable'
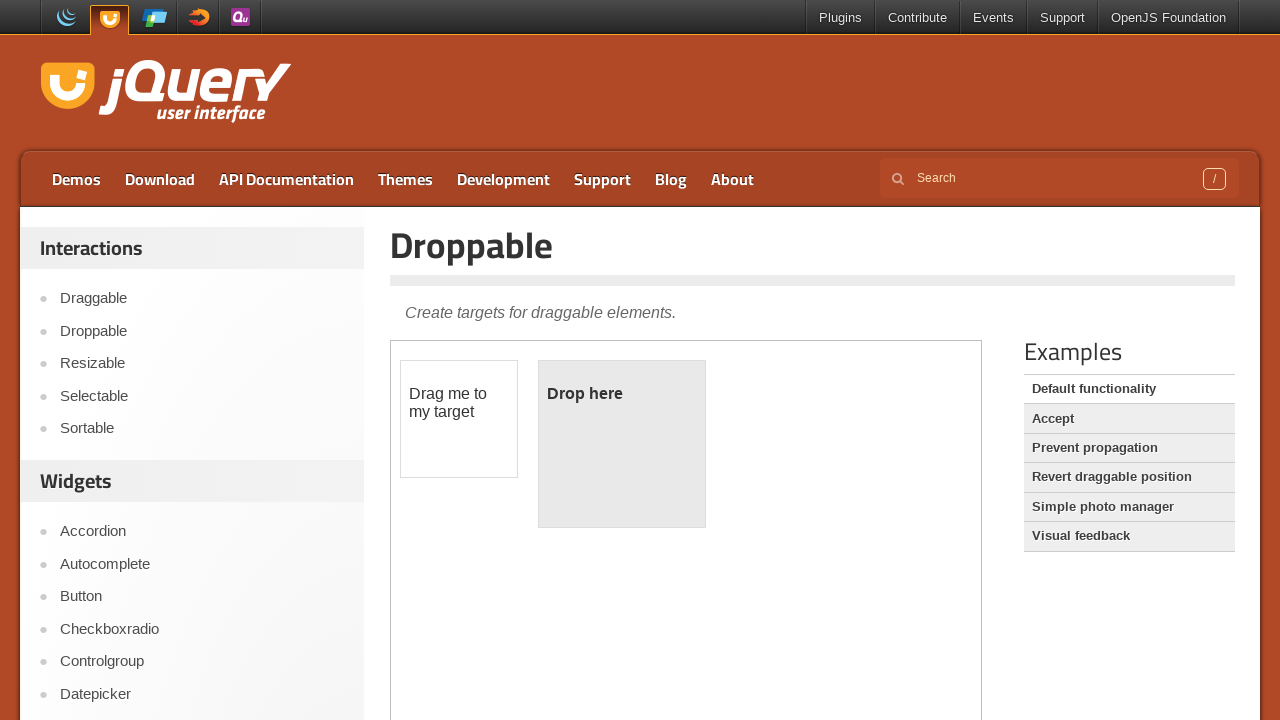

Dragged the draggable element onto the droppable target at (622, 444)
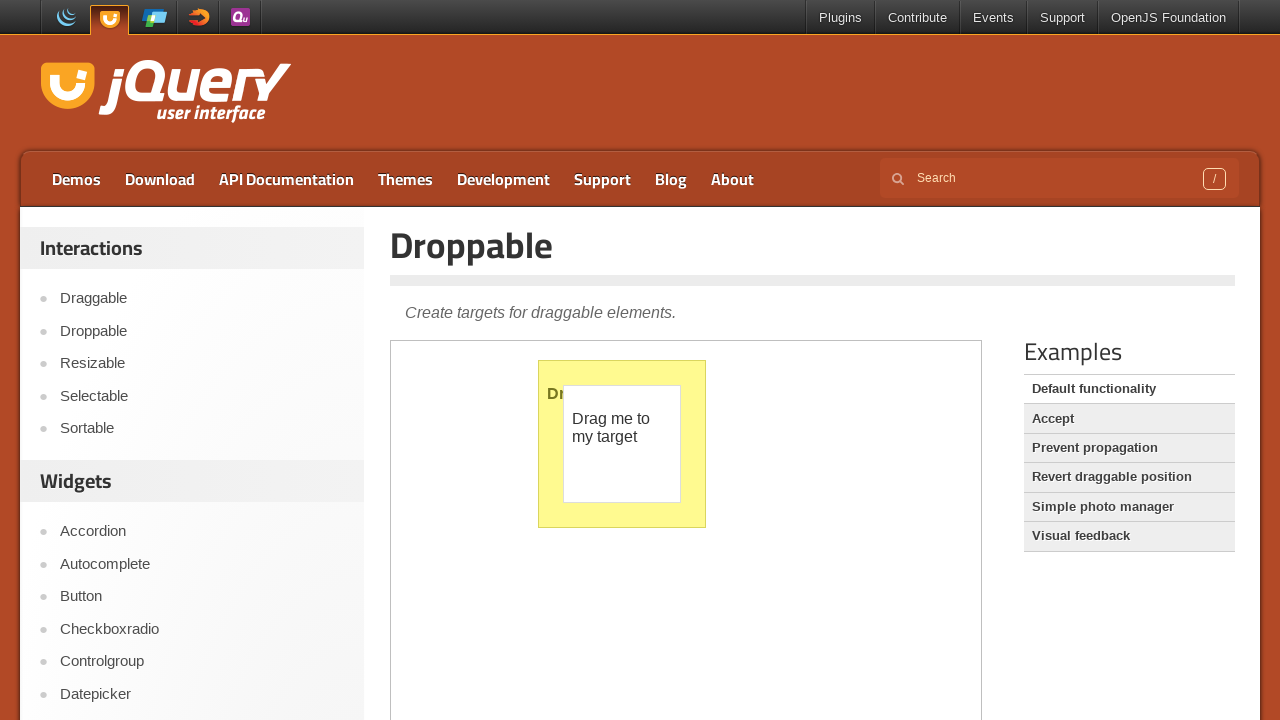

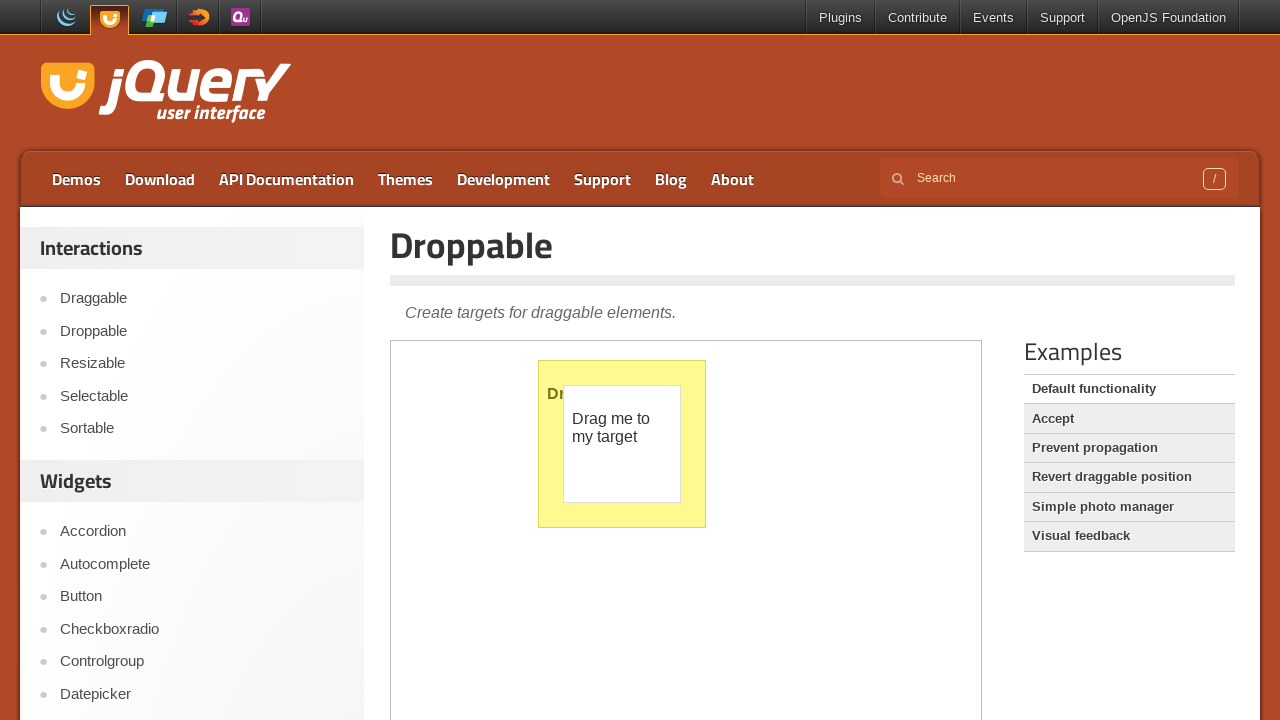